Tests form submission by filling login credentials and clicking submit

Starting URL: https://the-internet.herokuapp.com/login

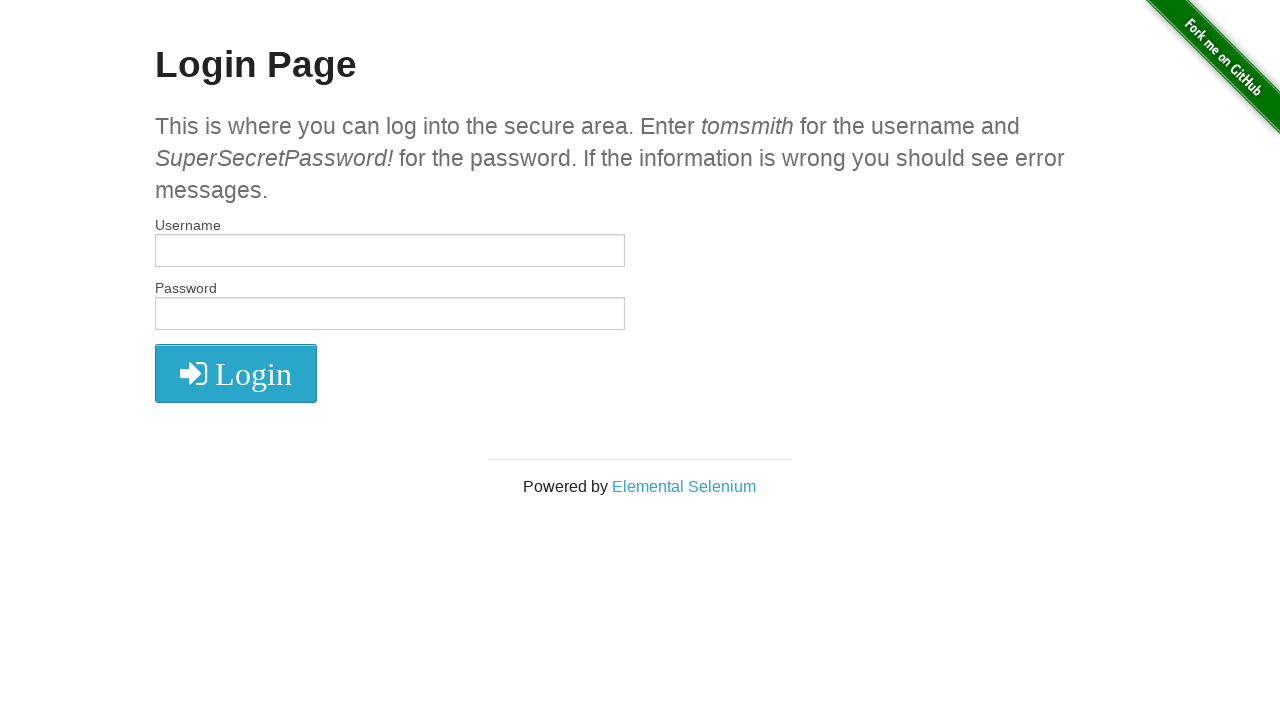

Filled username field with 'tomsmith' on #username
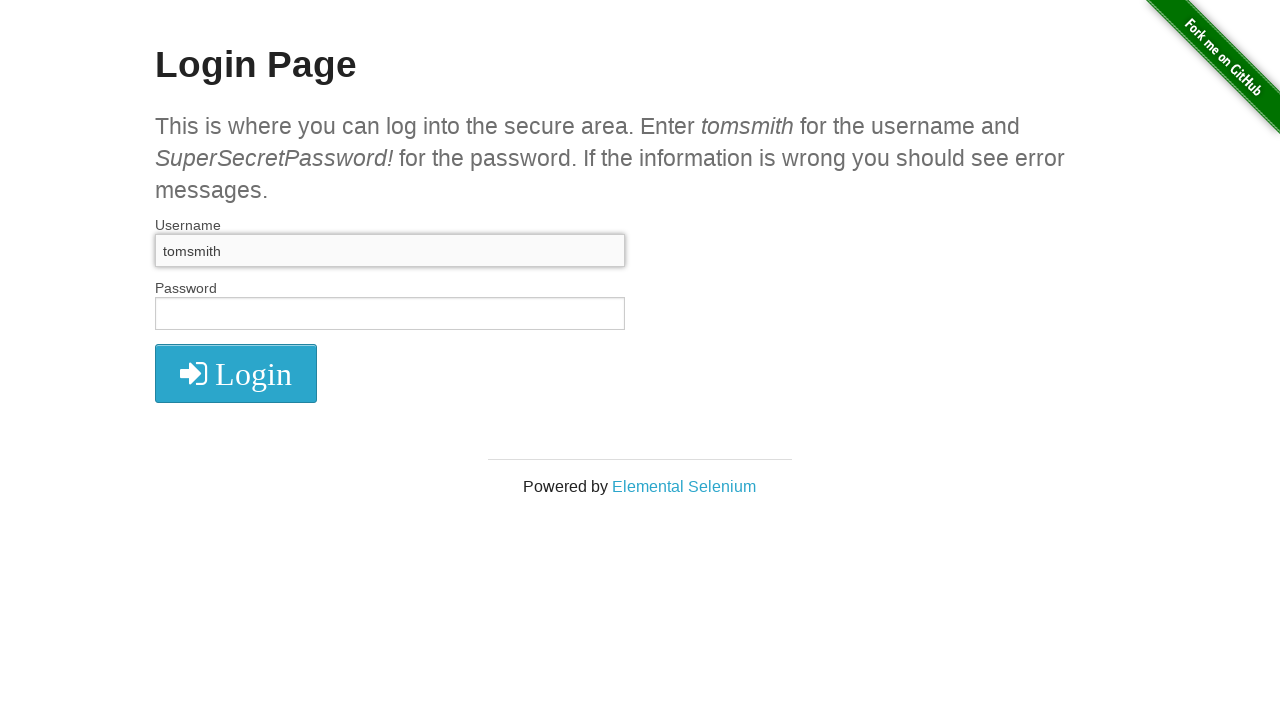

Filled password field with login credentials on #password
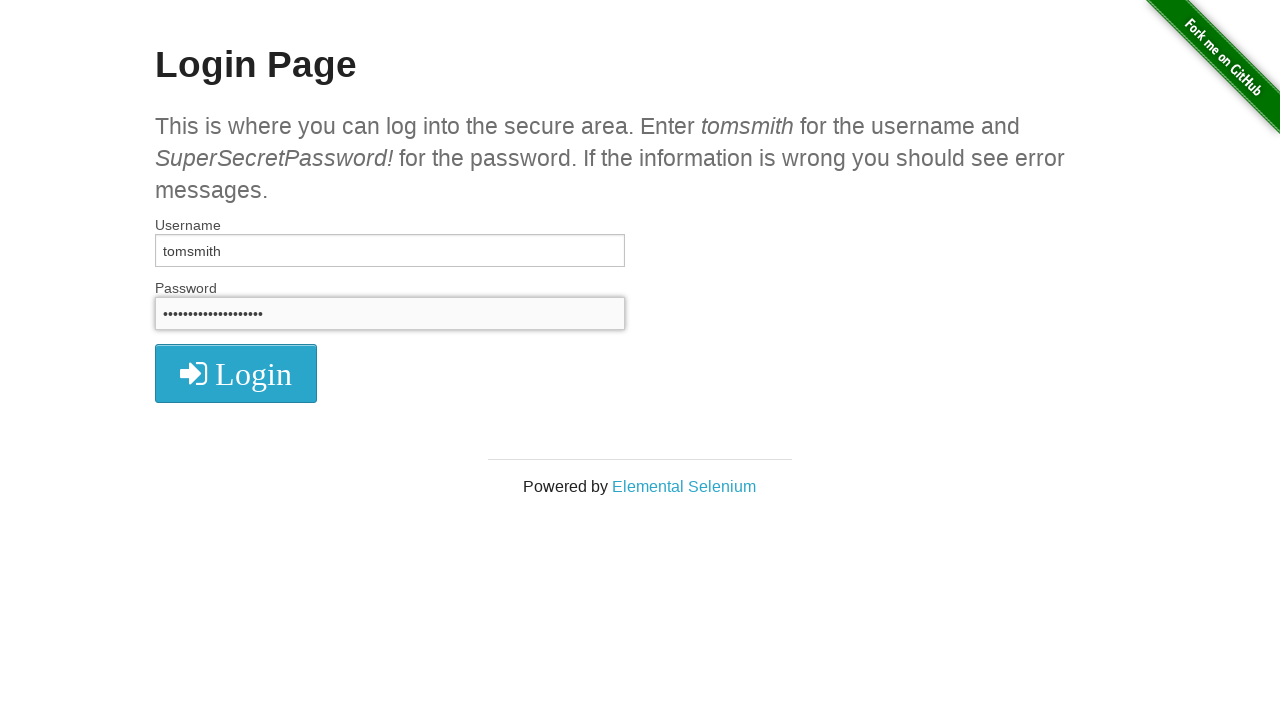

Clicked submit button to submit login form at (236, 373) on button[type='submit']
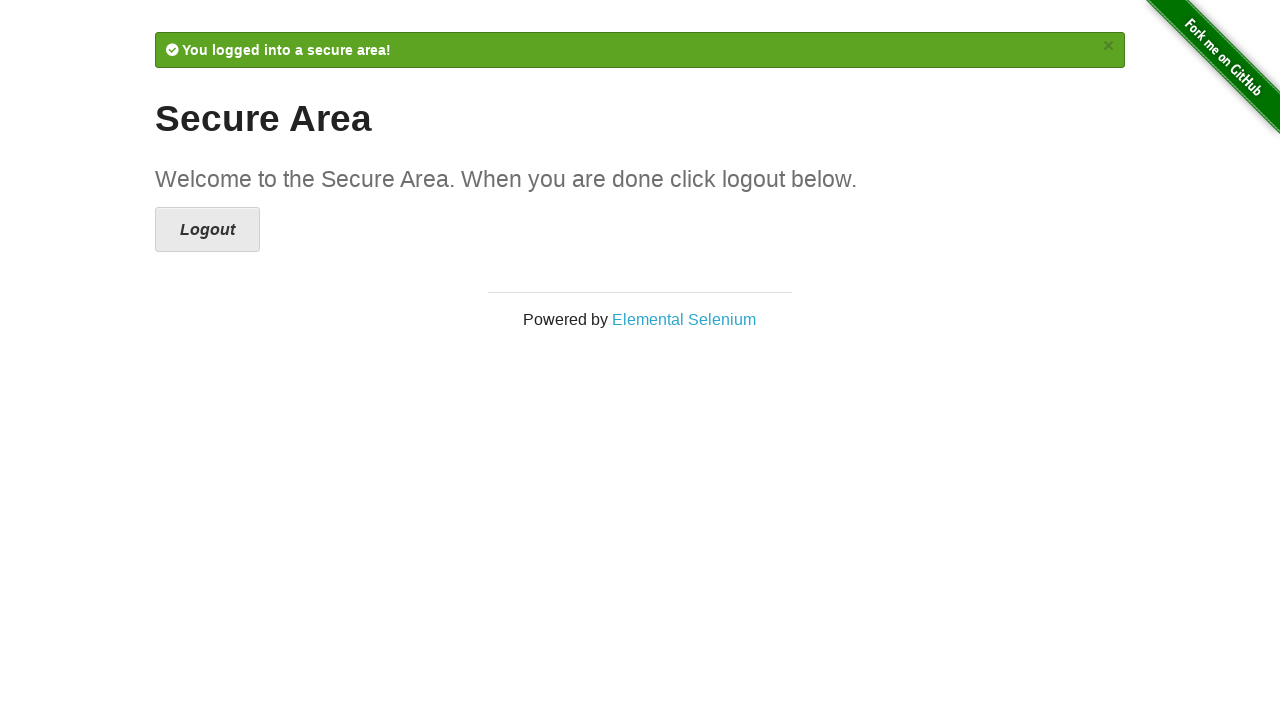

Flash message appeared indicating successful form submission
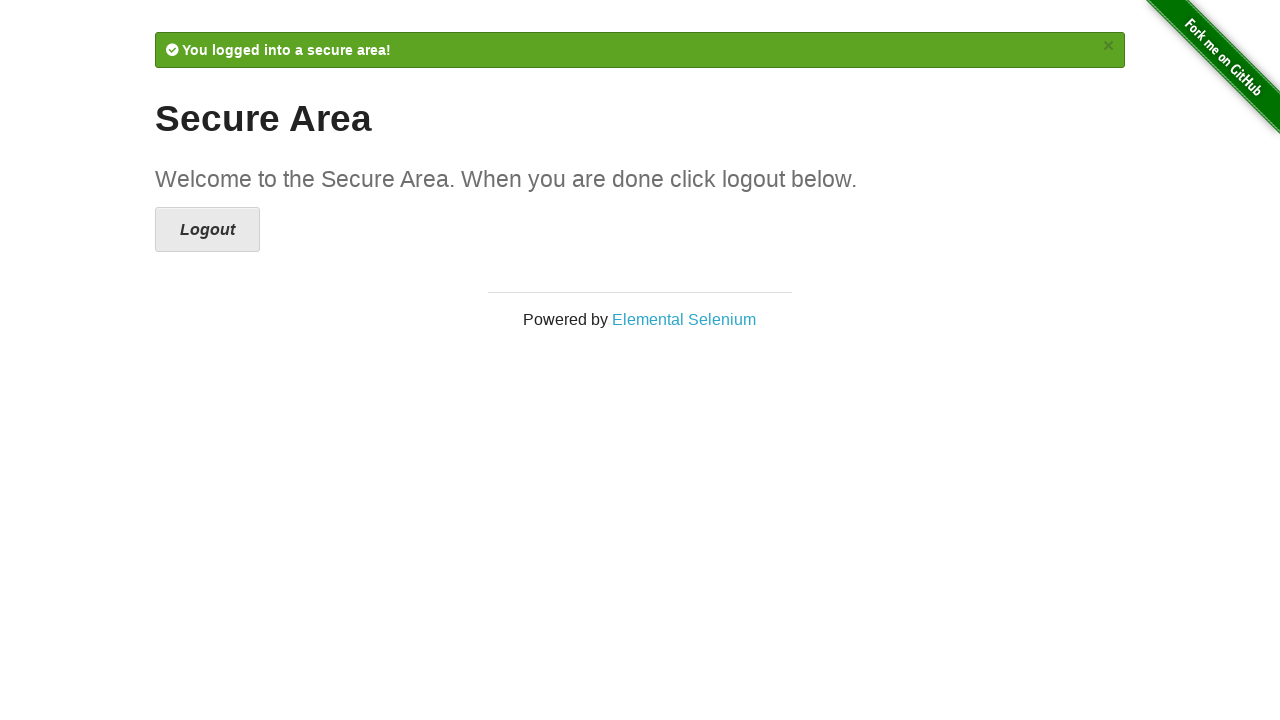

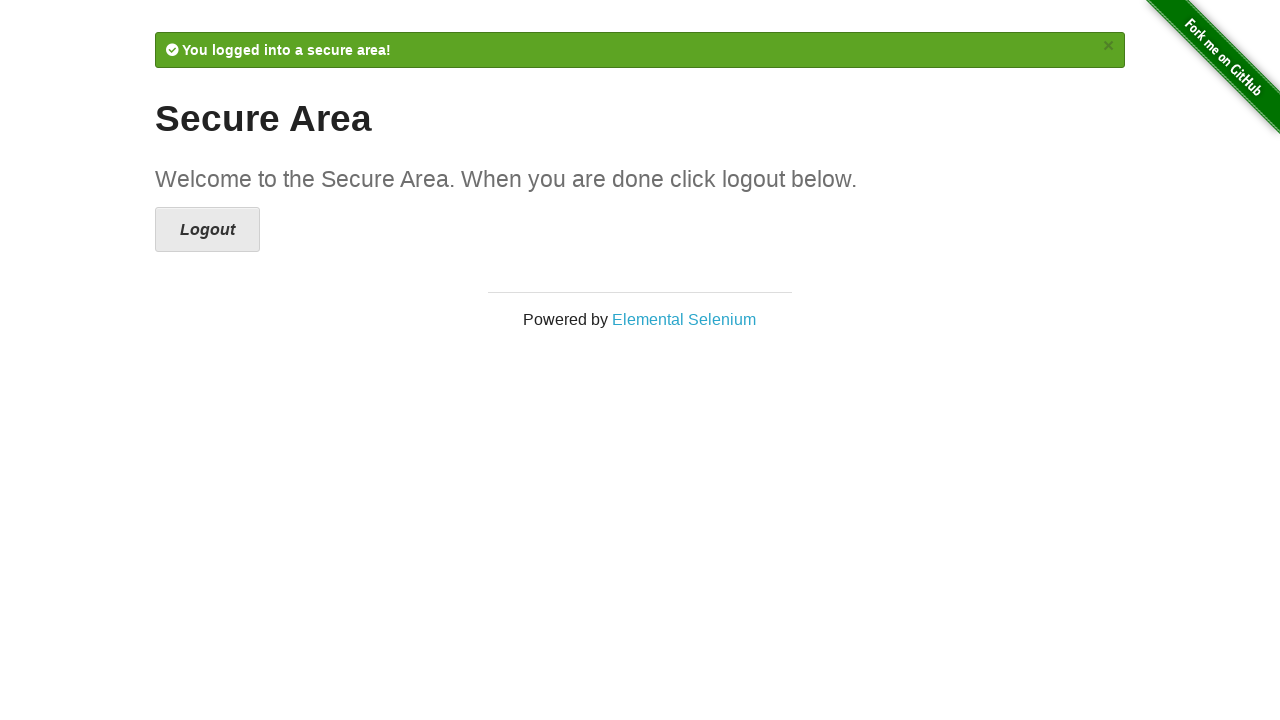